Navigates to the Hovers page and hovers over avatar images to reveal hidden user information

Starting URL: https://the-internet.herokuapp.com

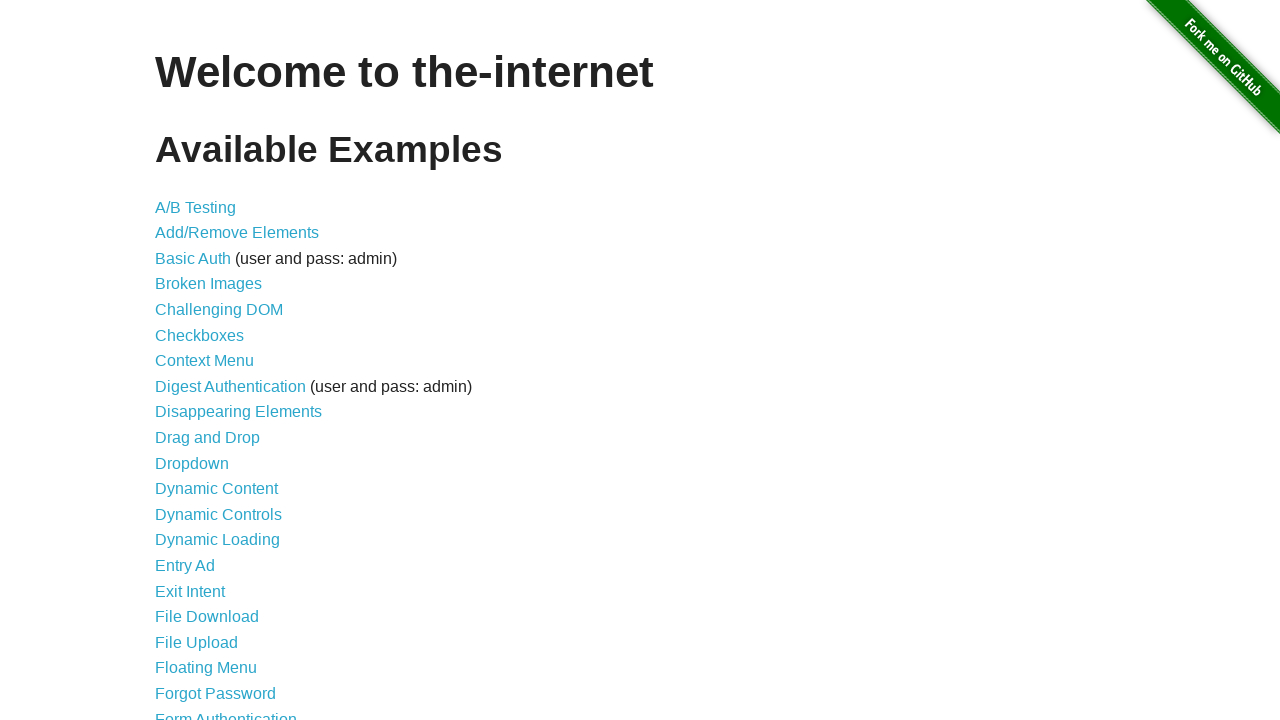

Clicked on Hovers link at (180, 360) on text=Hovers
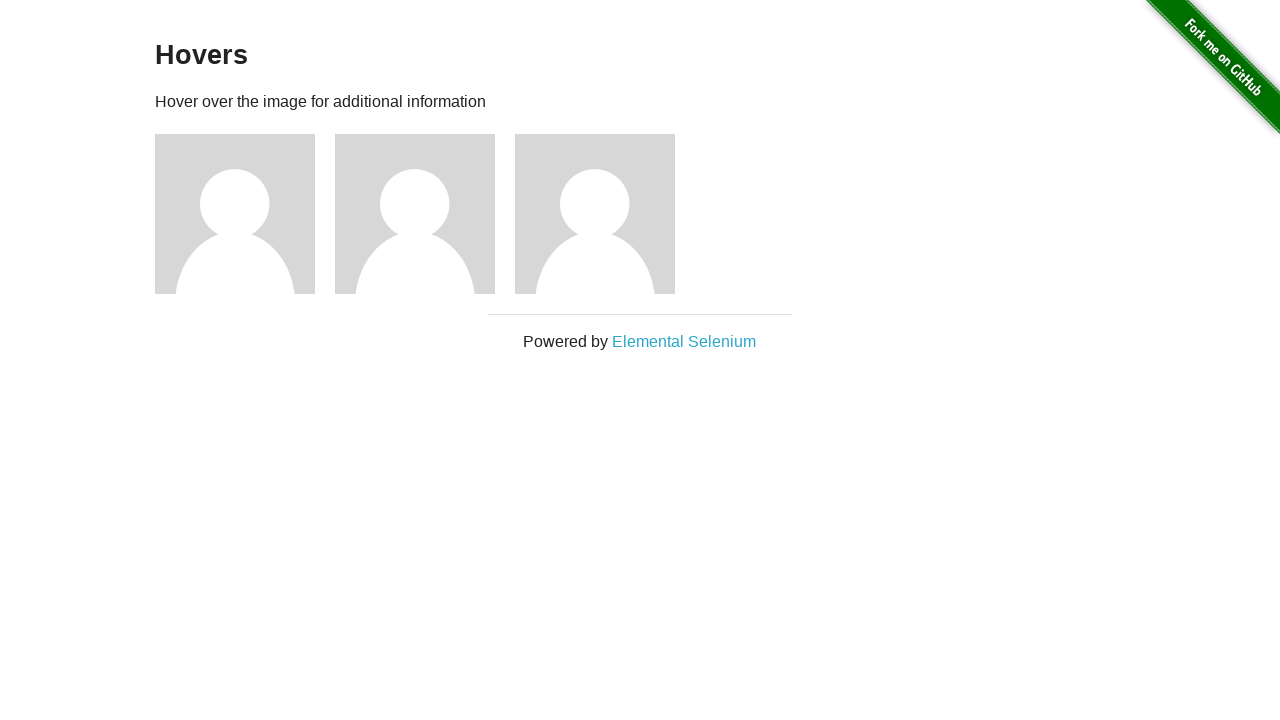

Navigated to Hovers page
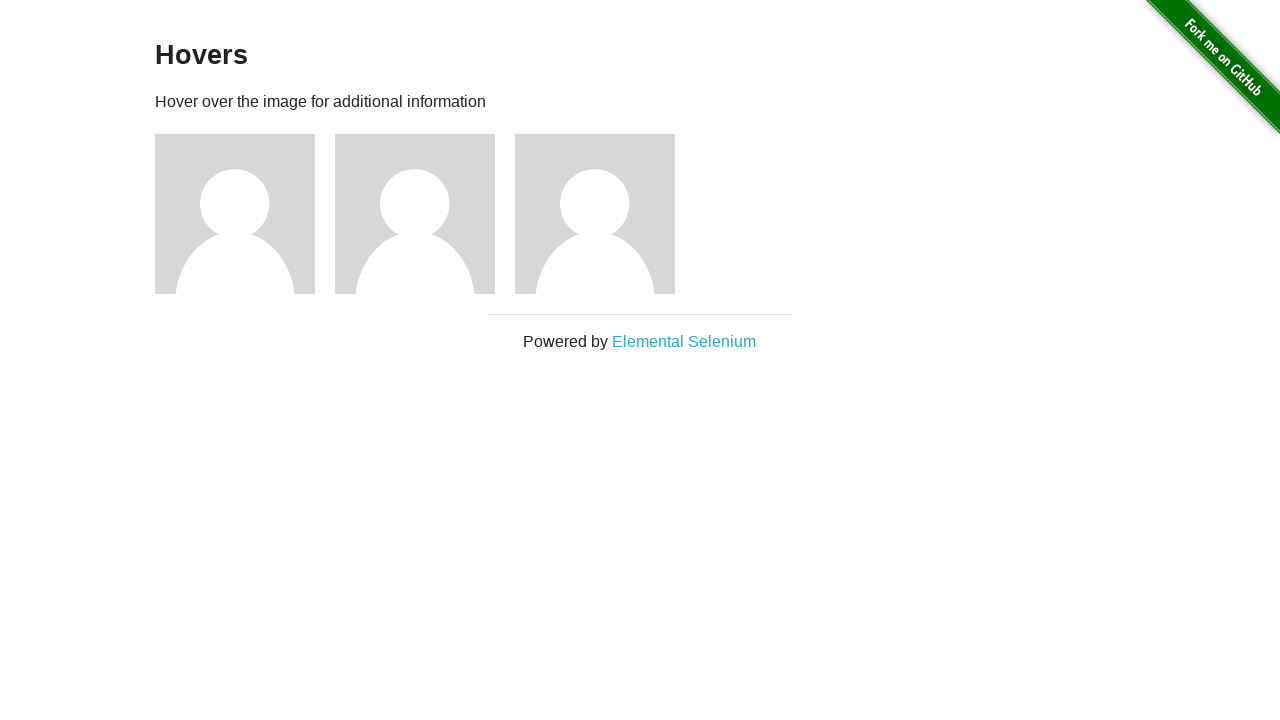

Verified page title is 'Hovers'
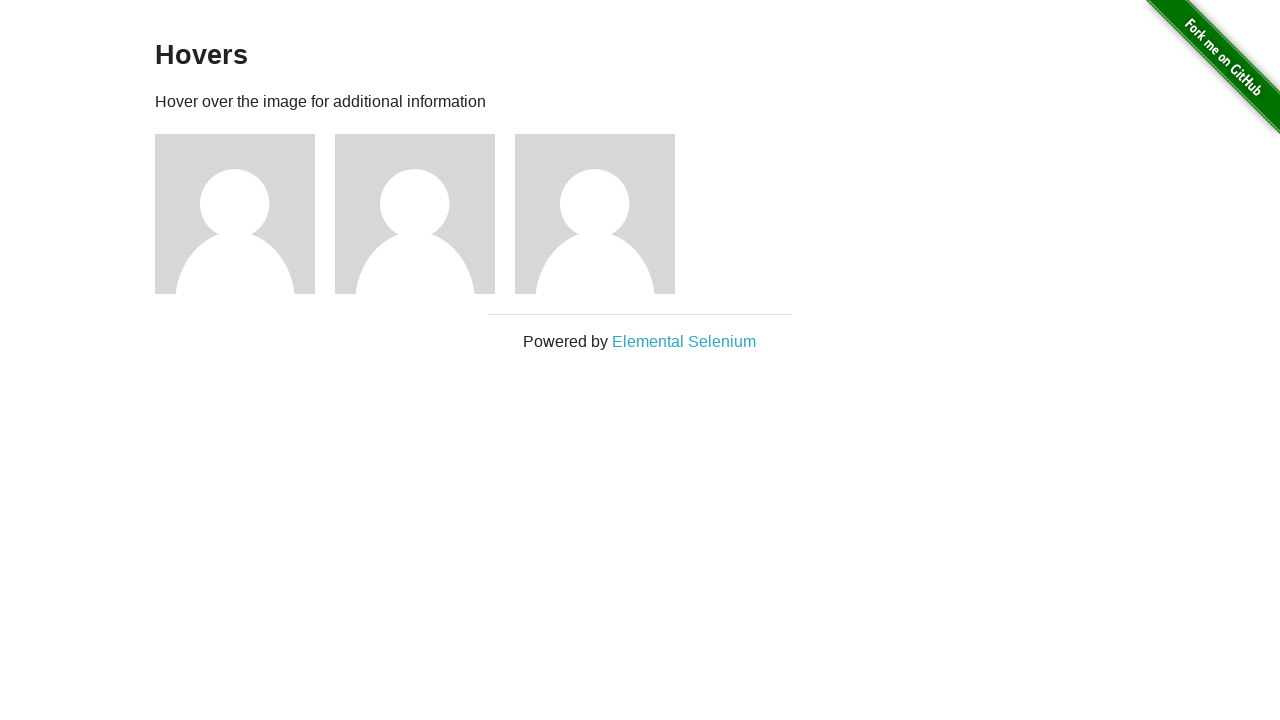

Located all avatar figures on the page
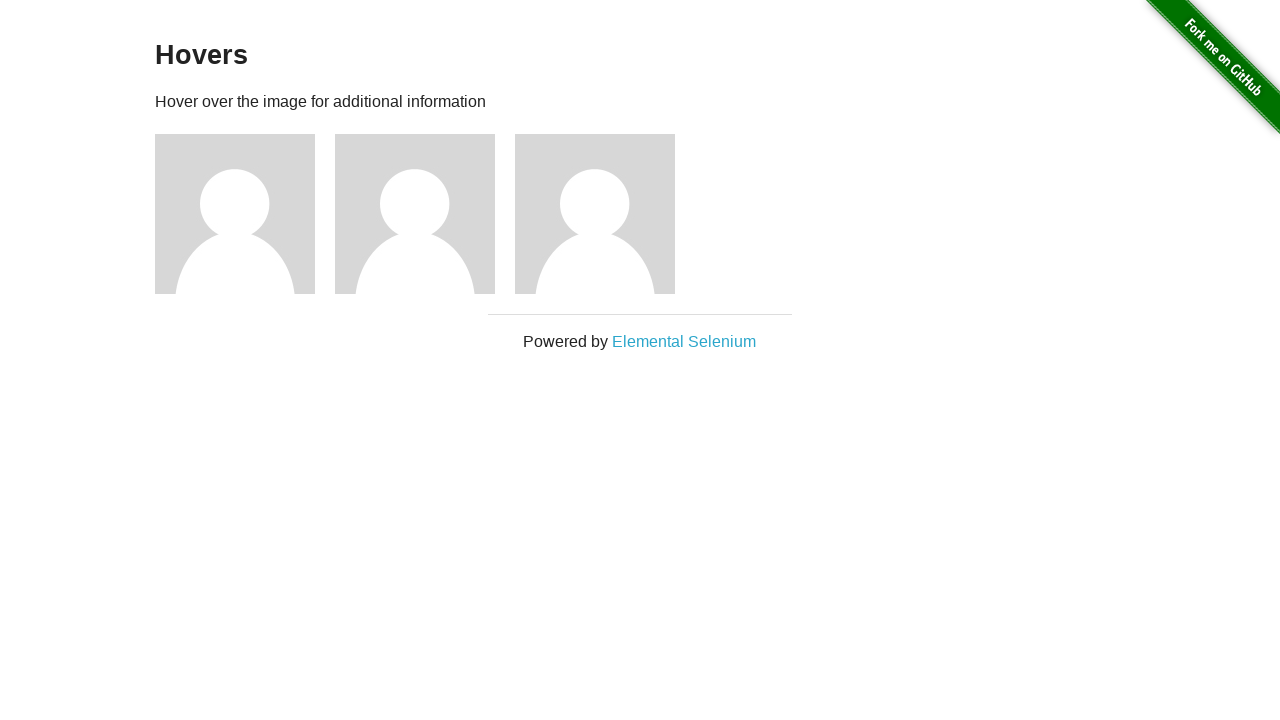

Hovered over avatar 1 at (245, 214) on div.figure >> nth=0
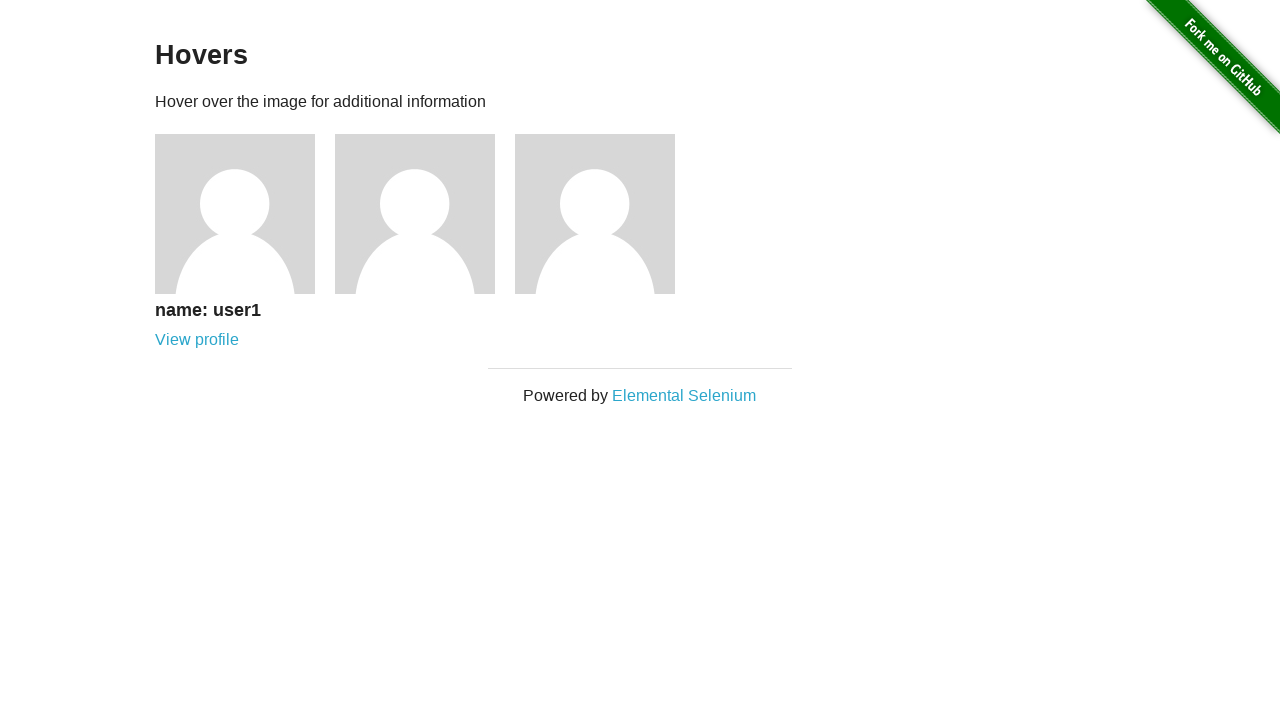

Hidden user information revealed for avatar 1
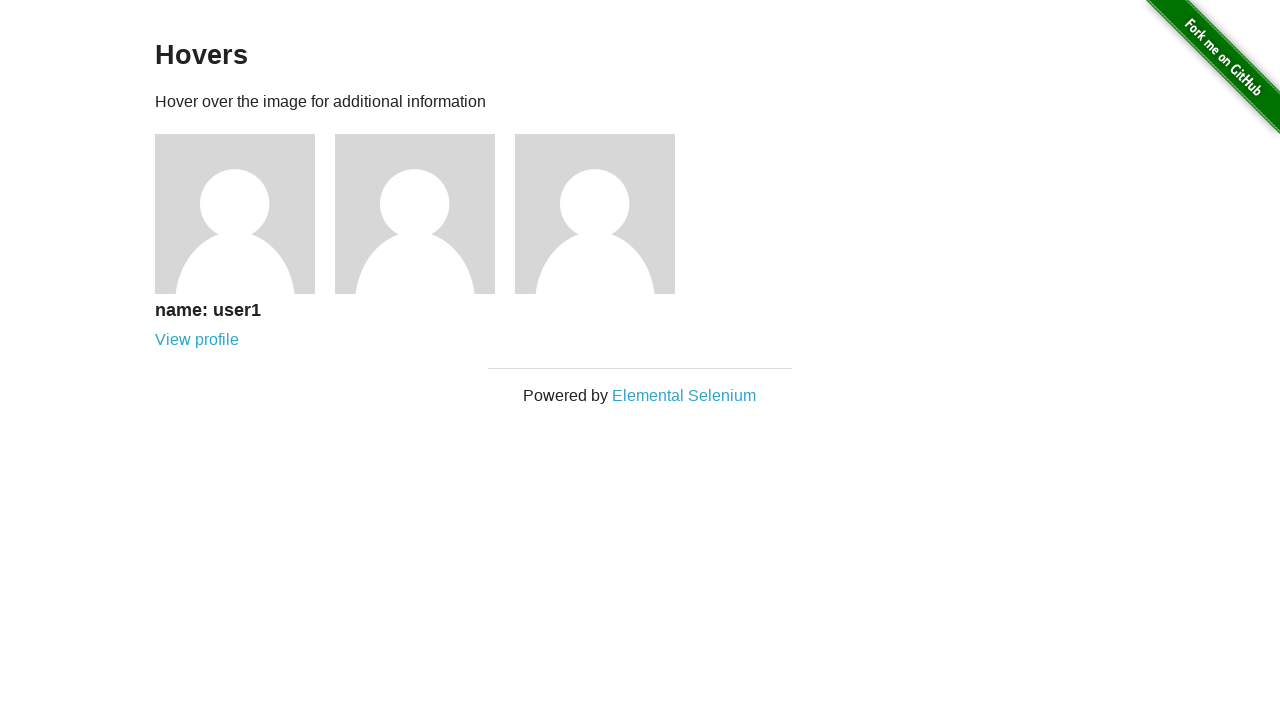

Verified caption is visible for avatar 1
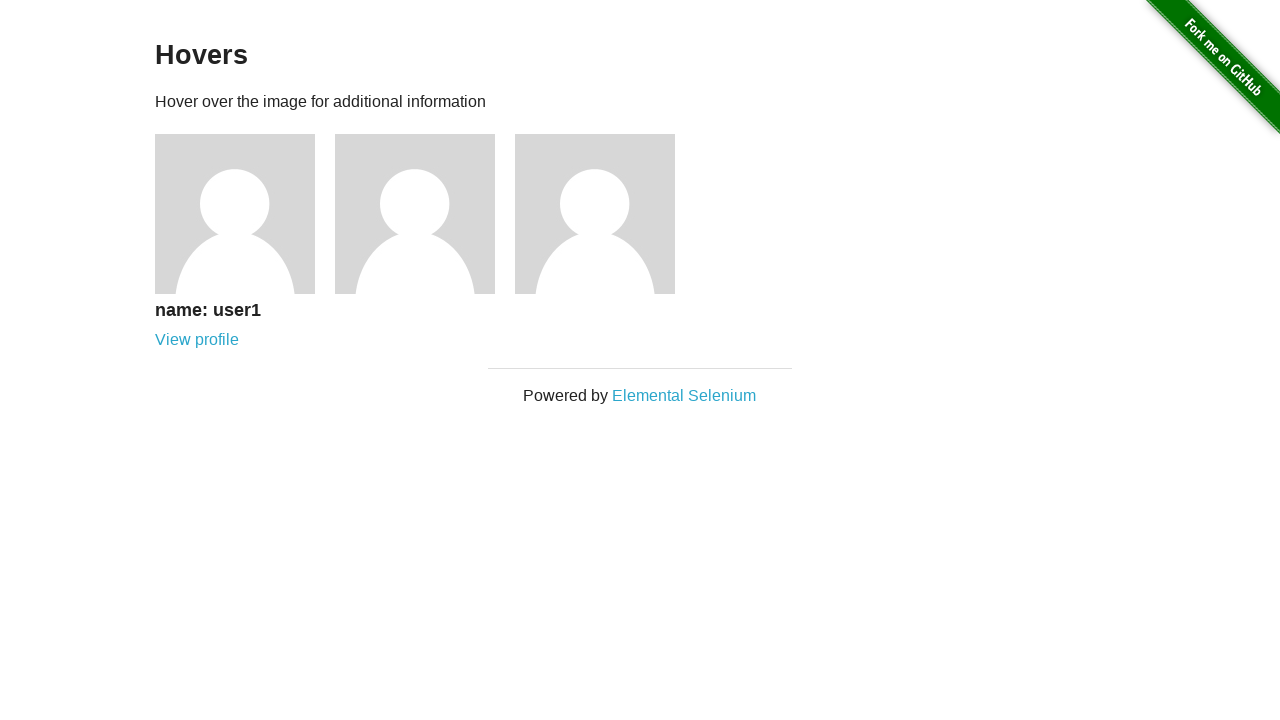

Hovered over avatar 2 at (425, 214) on div.figure >> nth=1
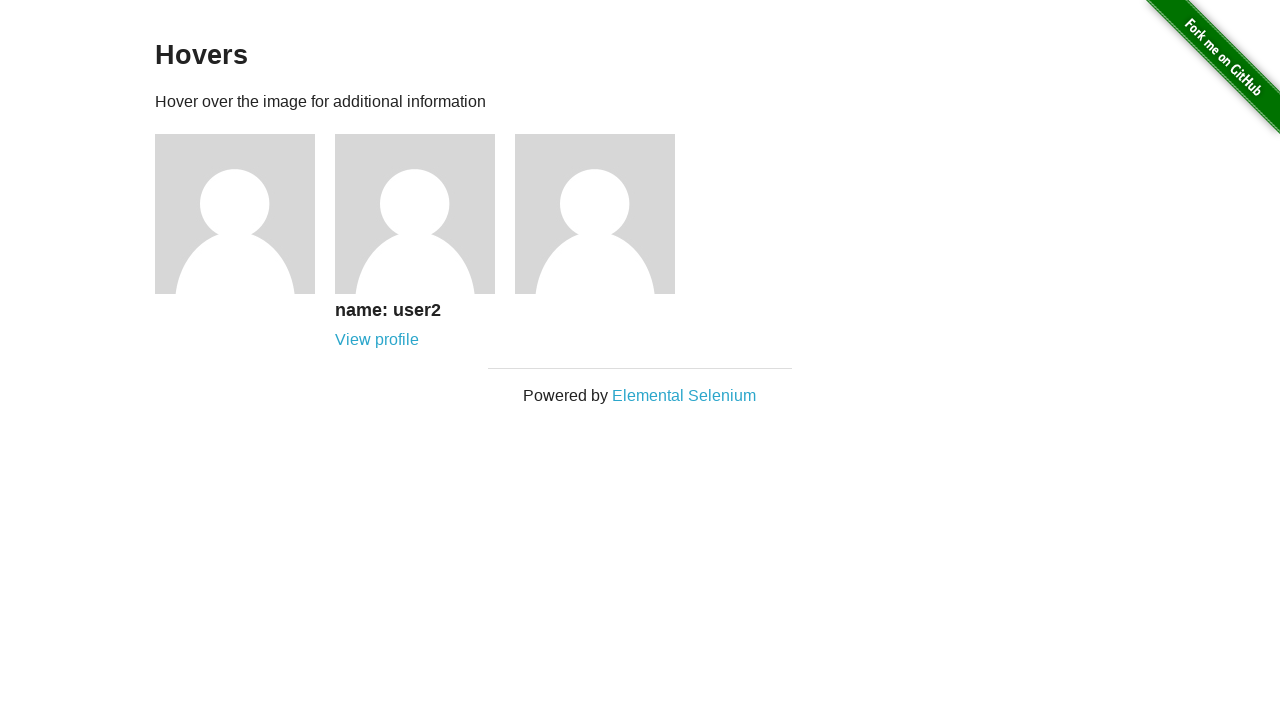

Hidden user information revealed for avatar 2
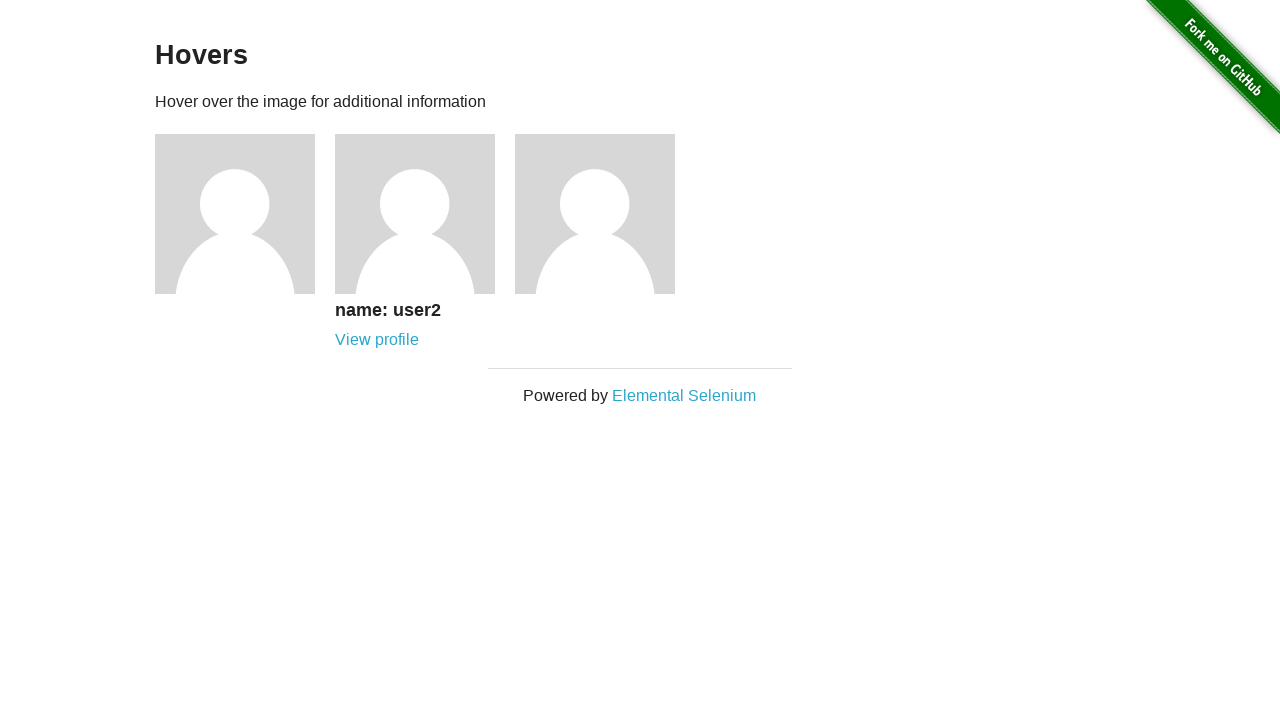

Verified caption is visible for avatar 2
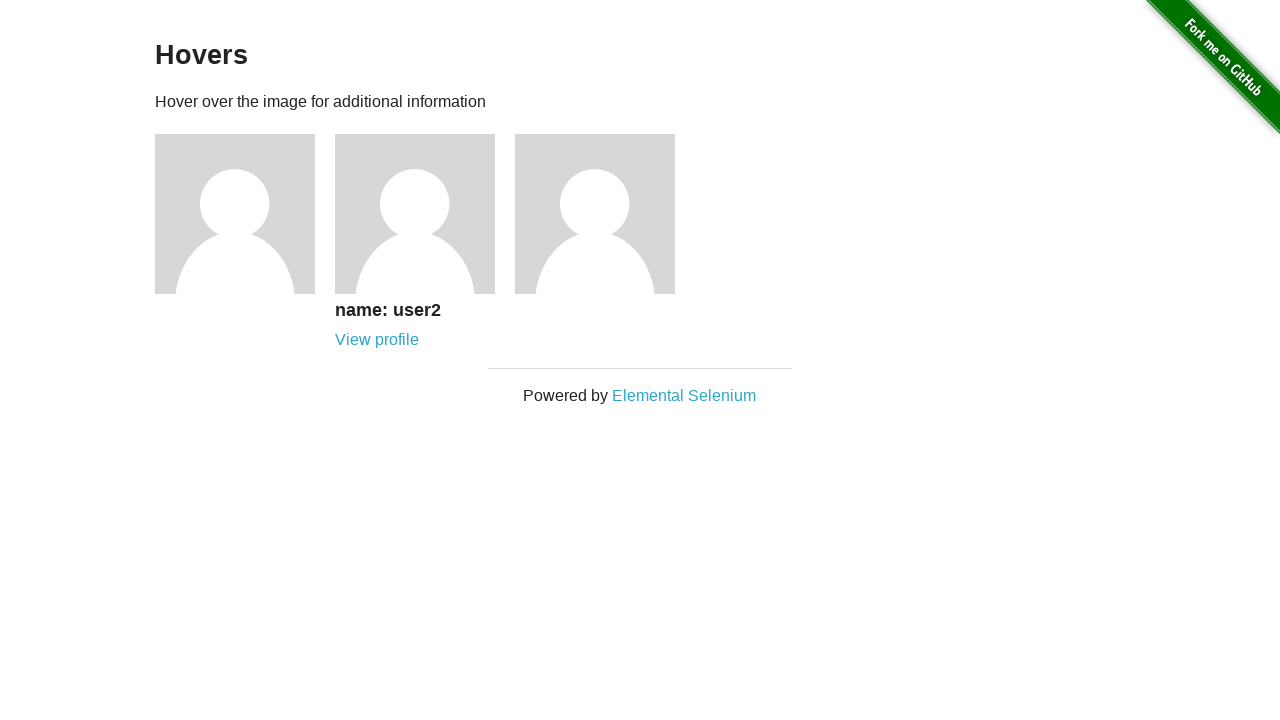

Hovered over avatar 3 at (605, 214) on div.figure >> nth=2
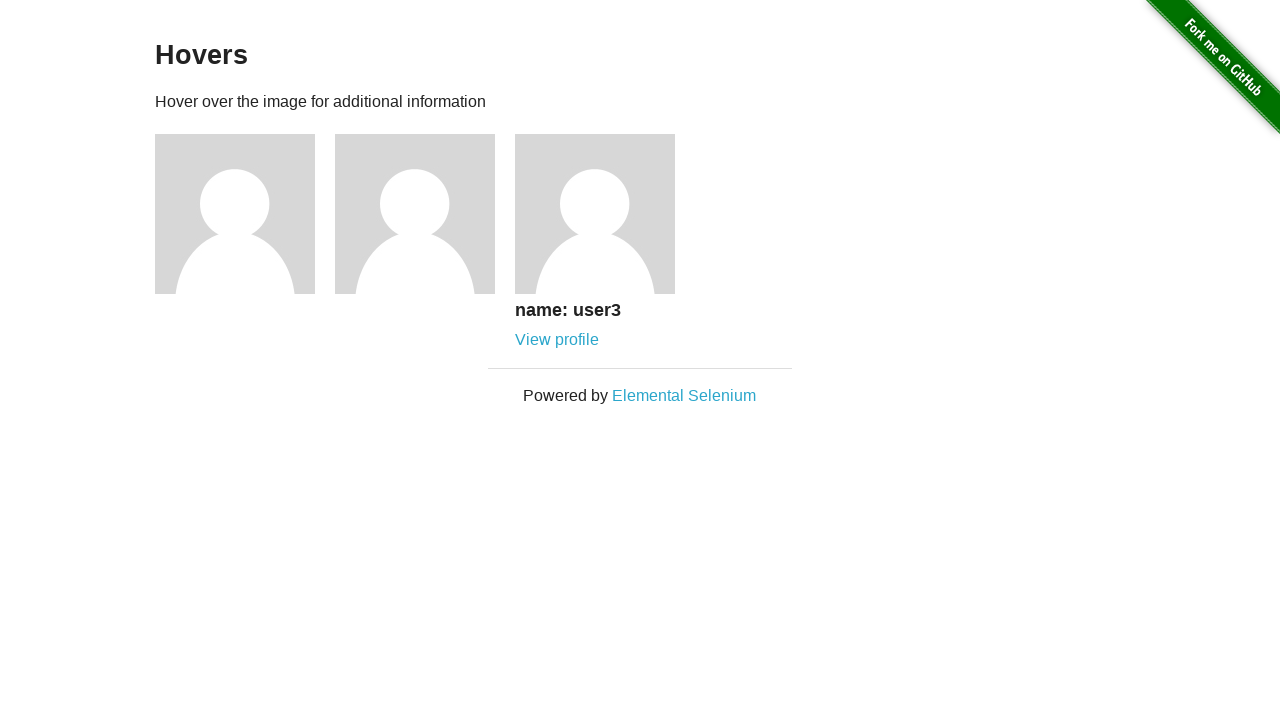

Hidden user information revealed for avatar 3
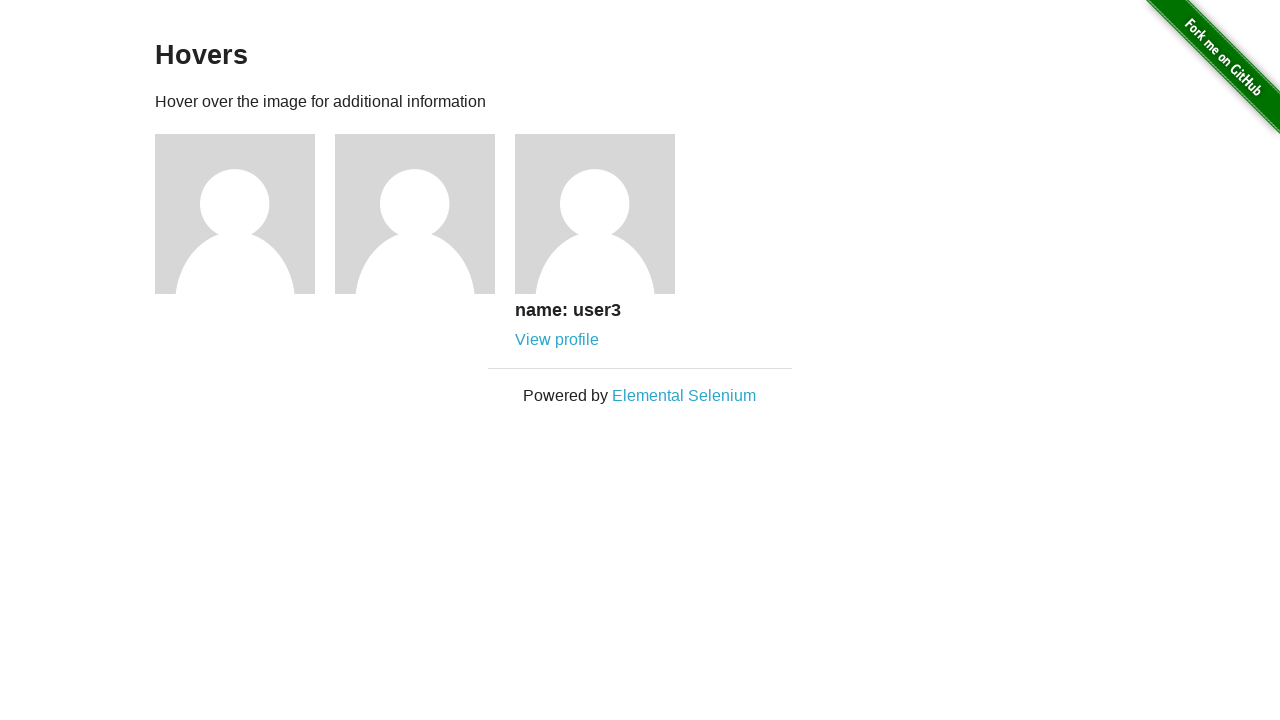

Verified caption is visible for avatar 3
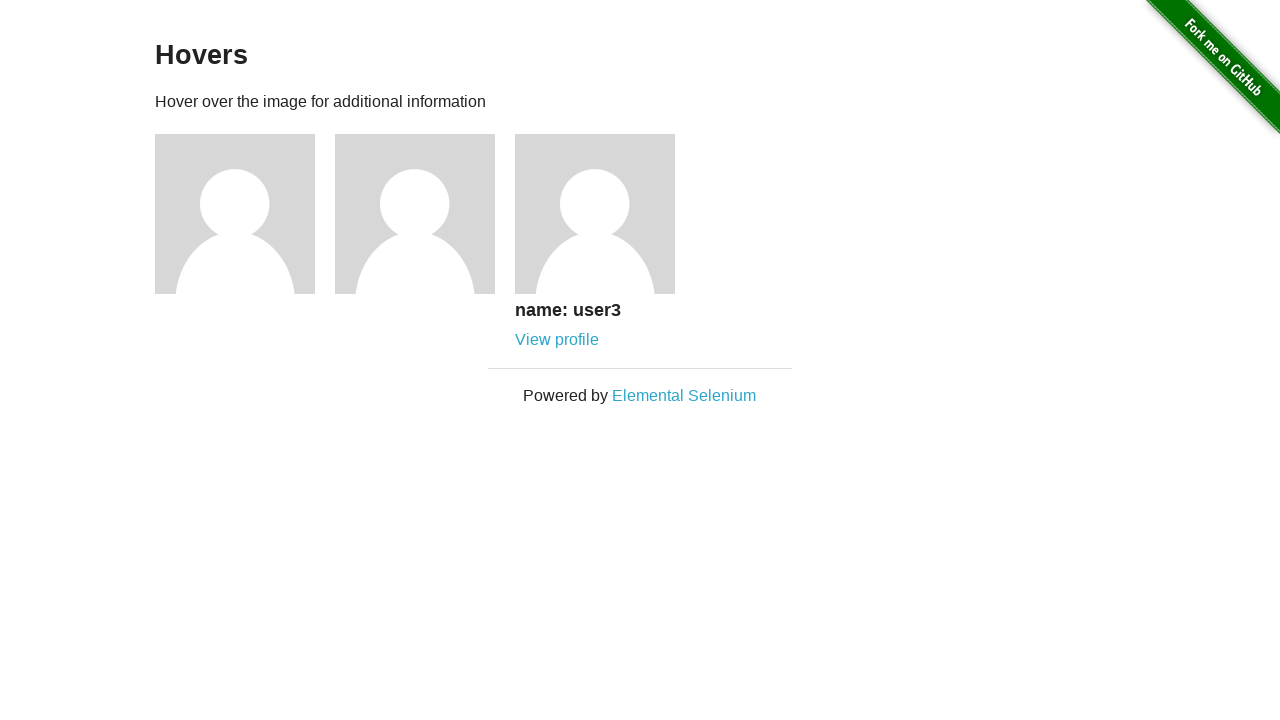

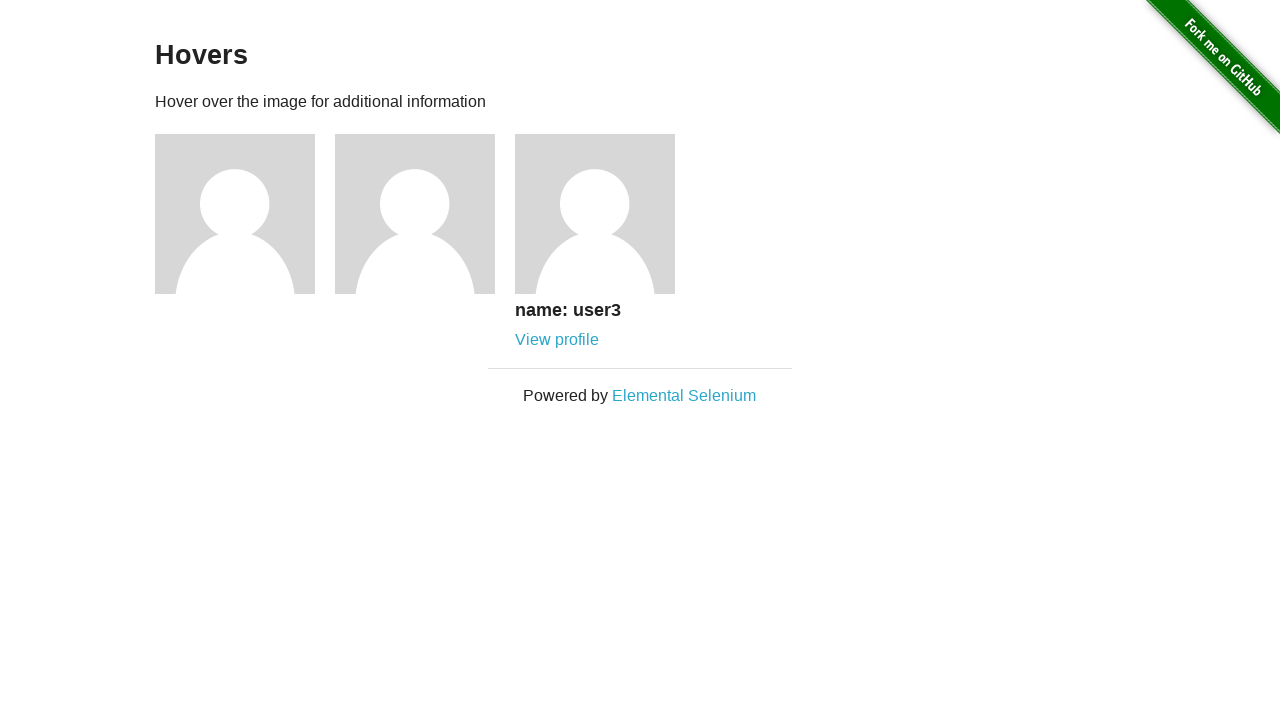